Tests that todo data persists after page reload

Starting URL: https://demo.playwright.dev/todomvc

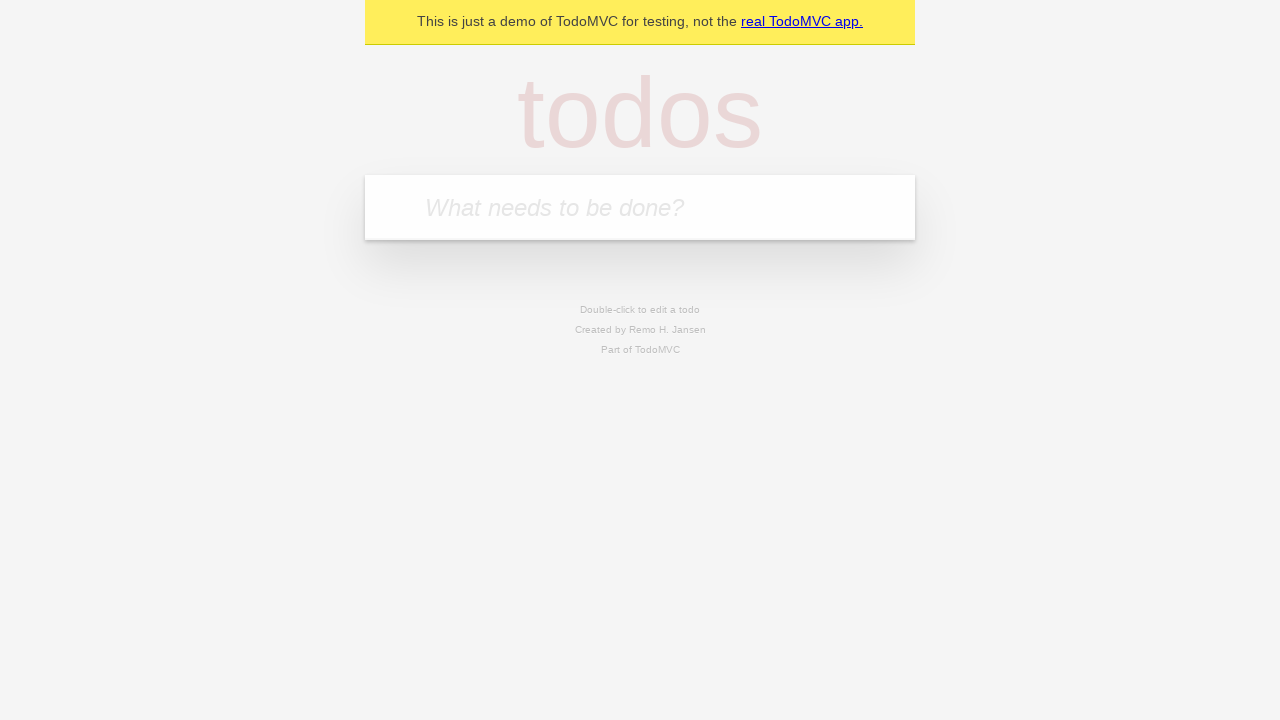

Filled first todo input with 'buy some cheese' on .new-todo
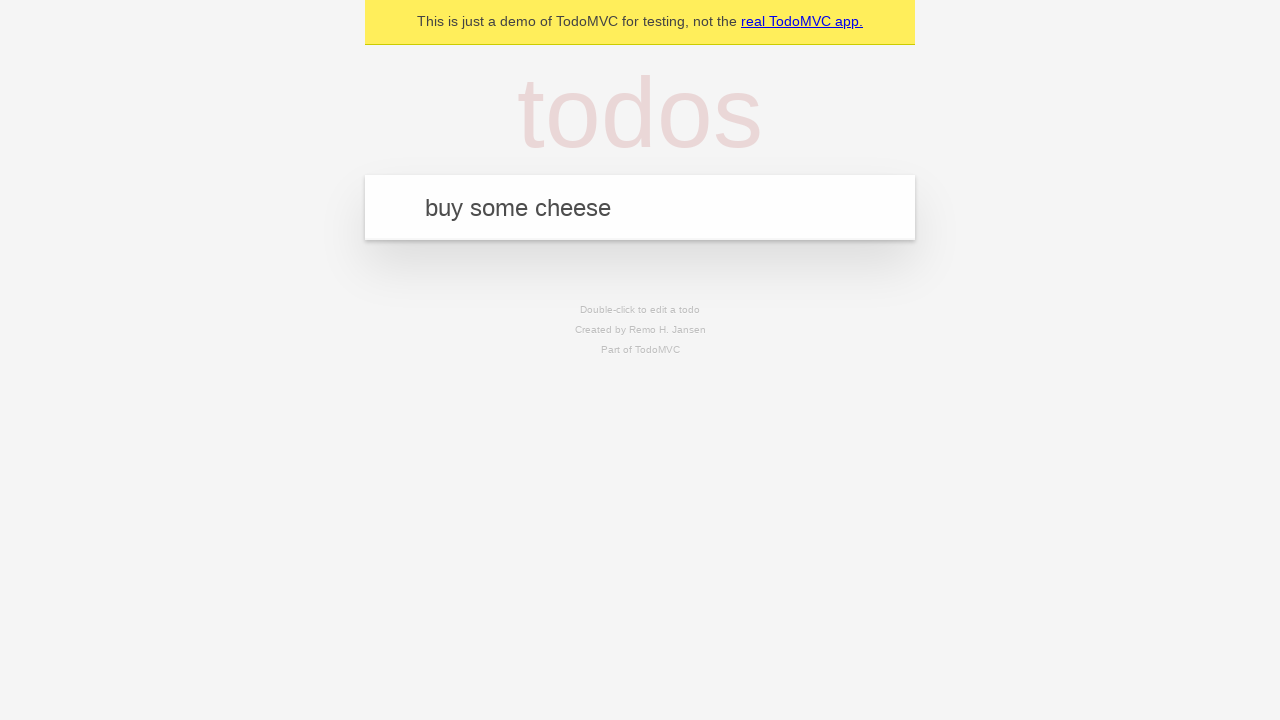

Pressed Enter to create first todo on .new-todo
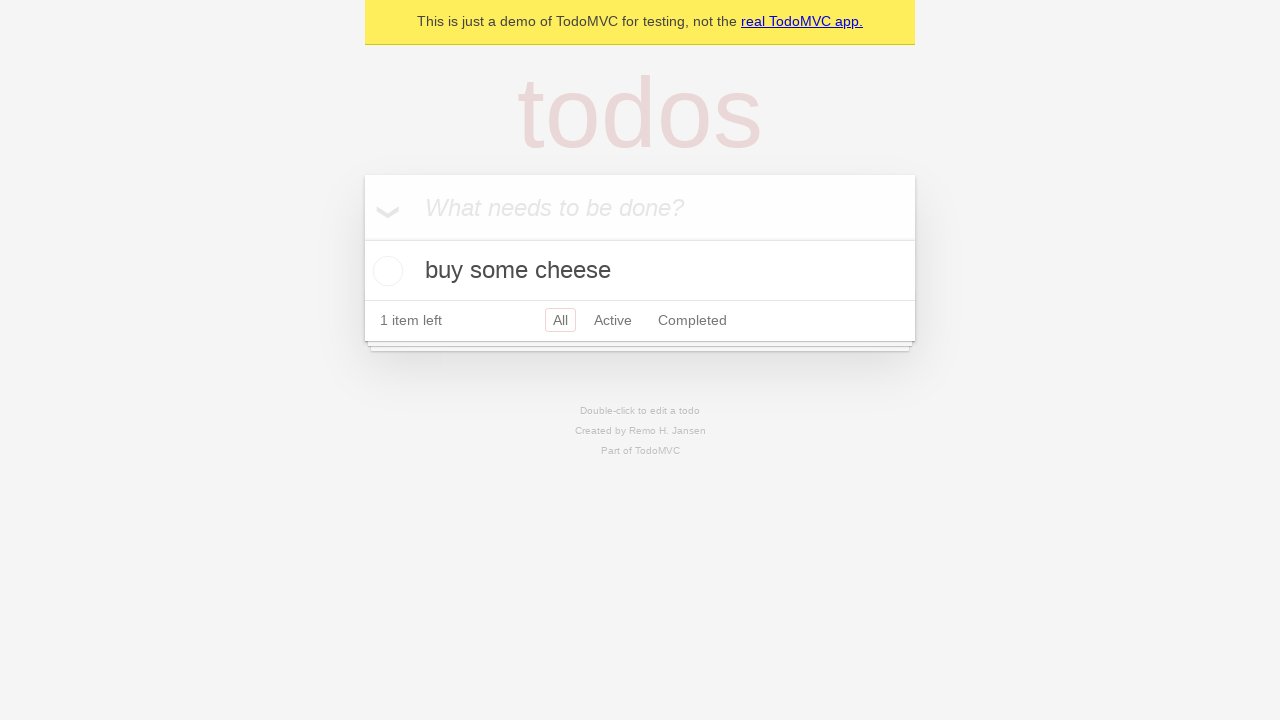

Filled second todo input with 'feed the cat' on .new-todo
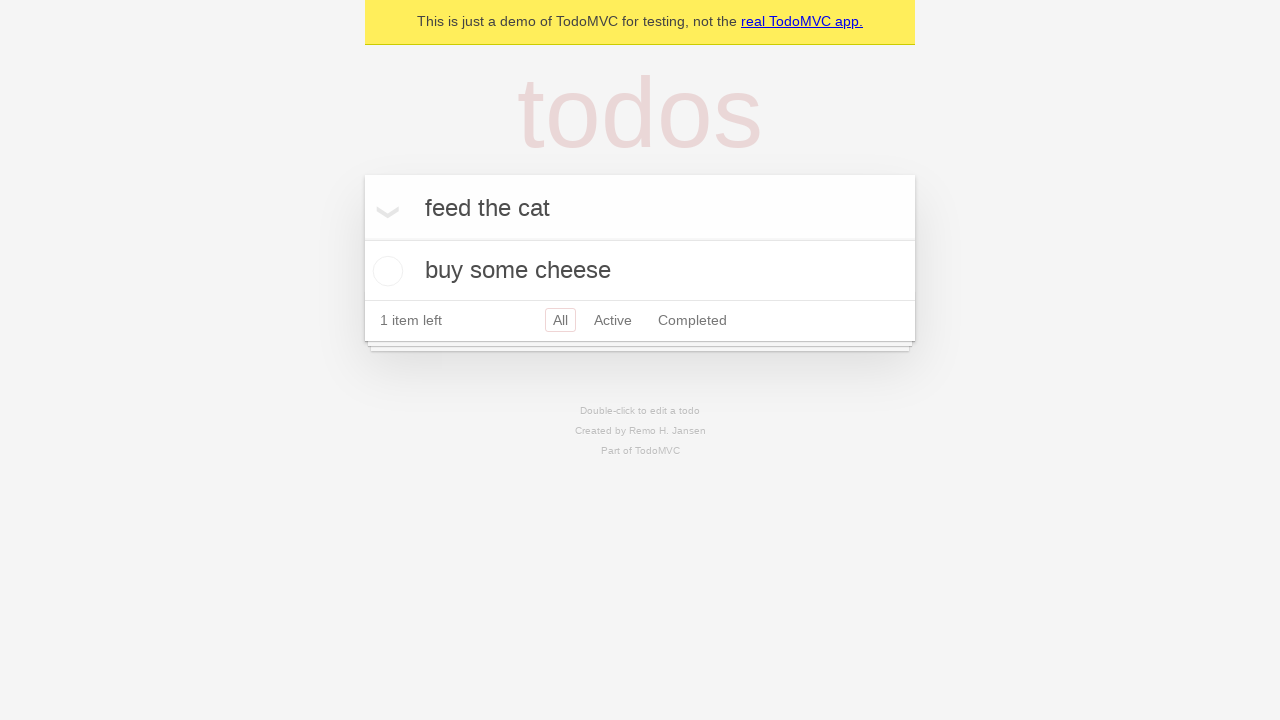

Pressed Enter to create second todo on .new-todo
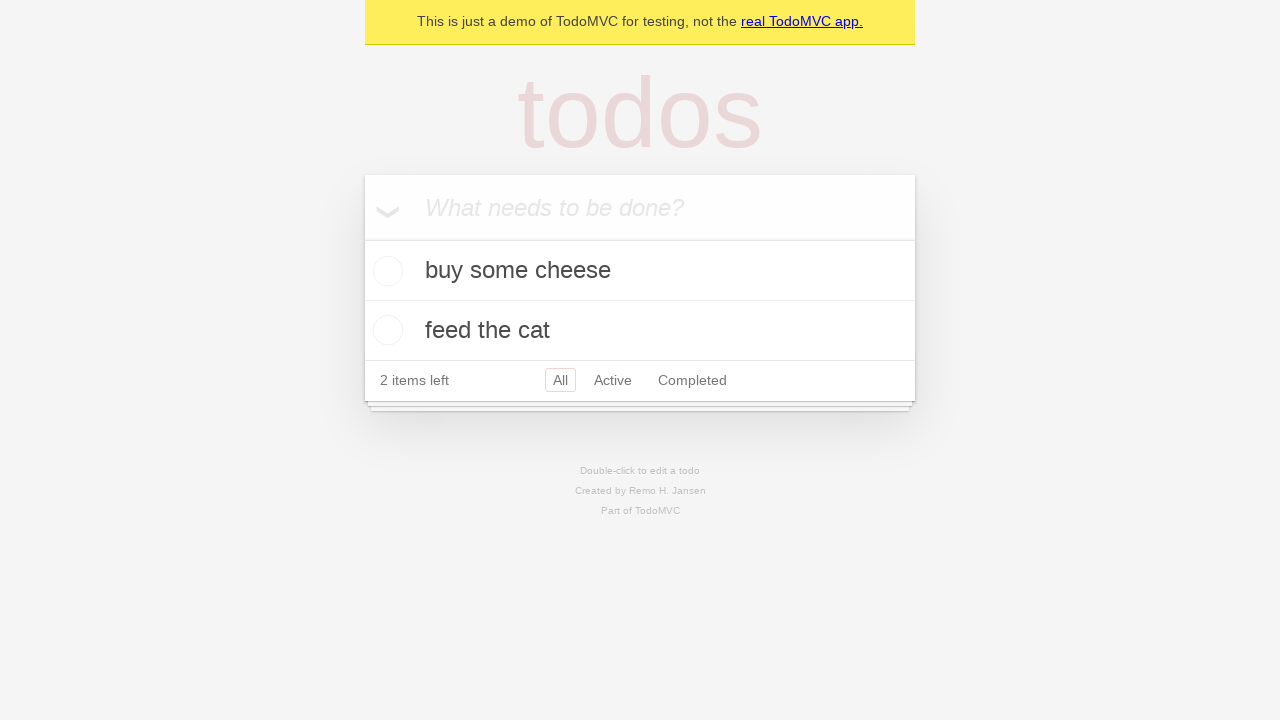

Both todos appeared in the list
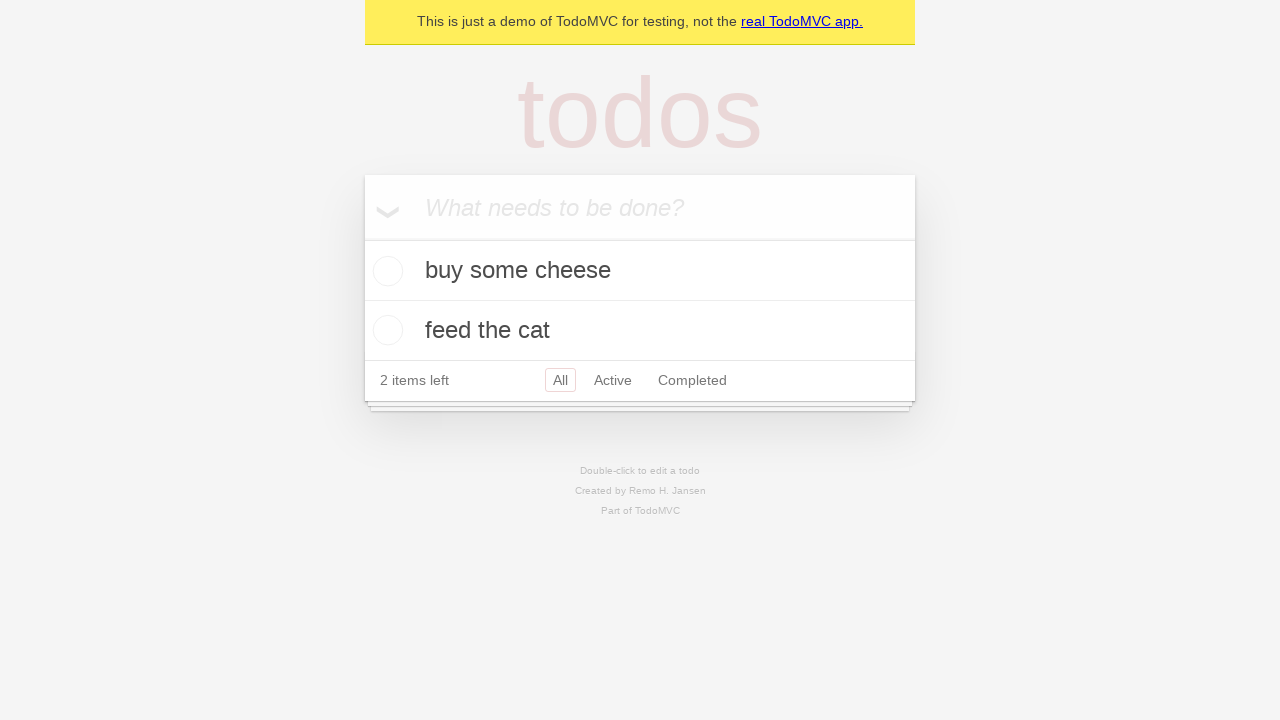

Checked first todo as completed at (385, 271) on .todo-list li >> nth=0 >> .toggle
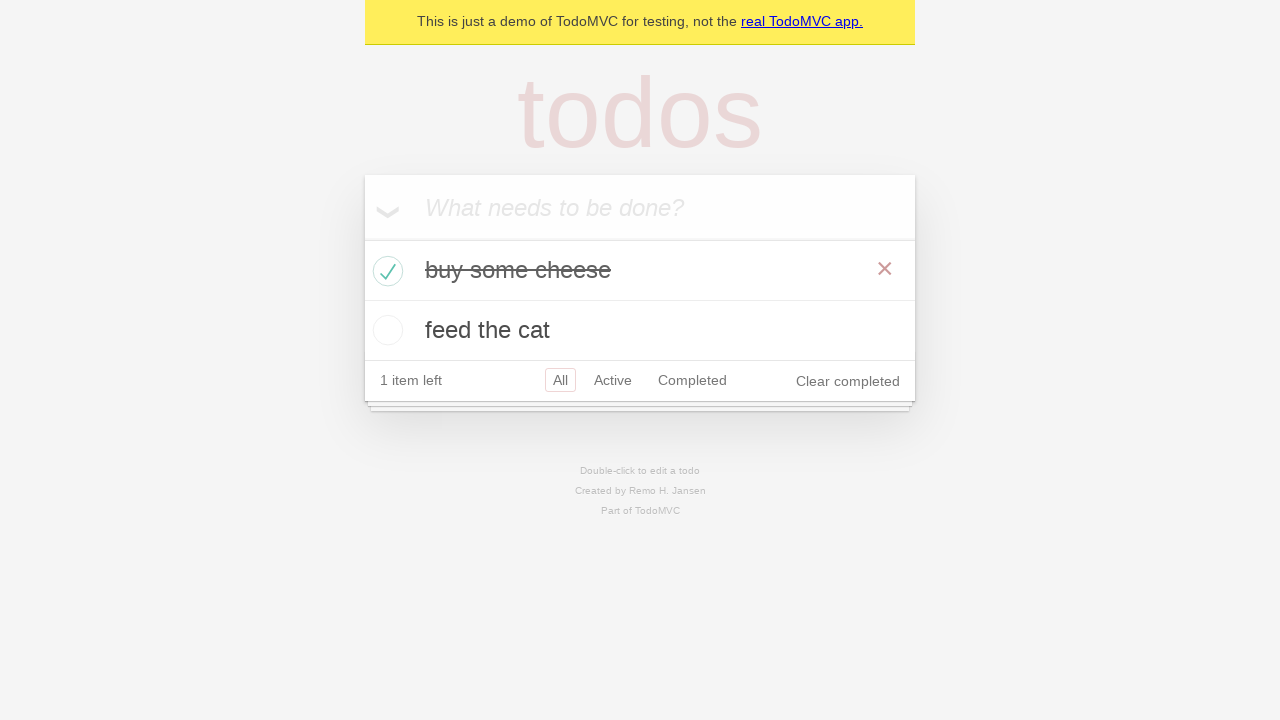

Reloaded the page to test data persistence
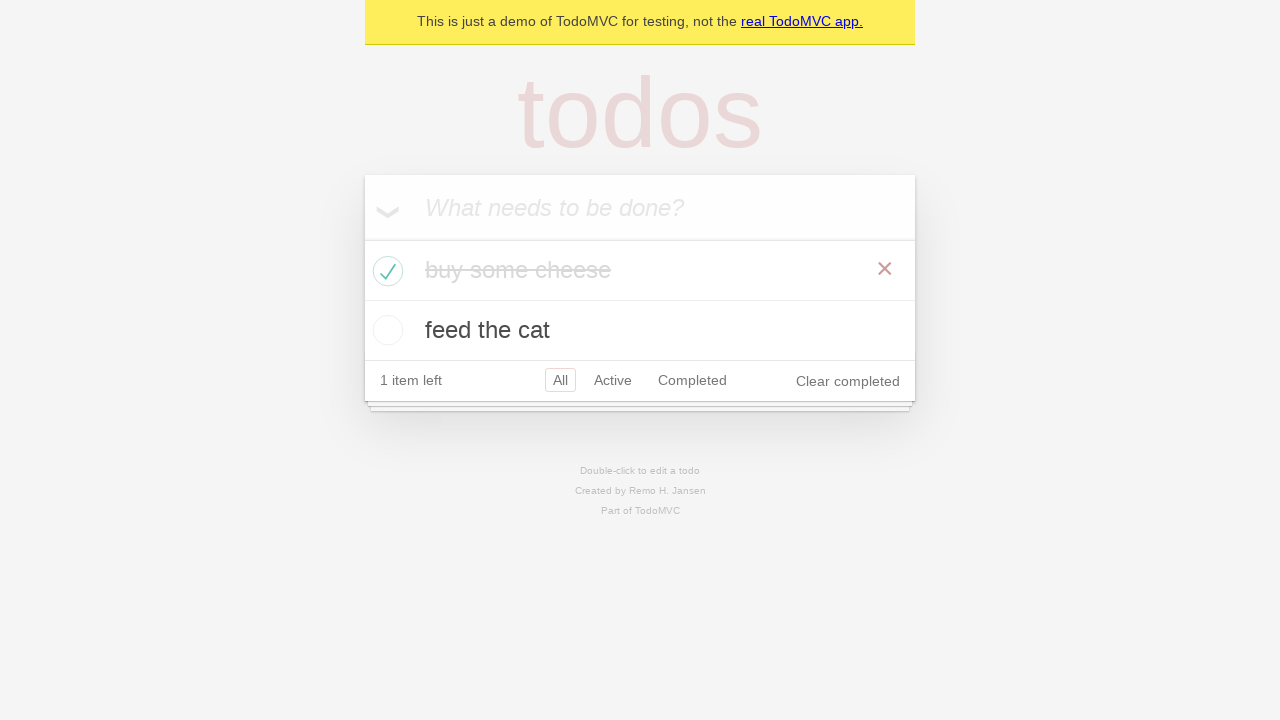

Todo list reloaded and todos persisted after page reload
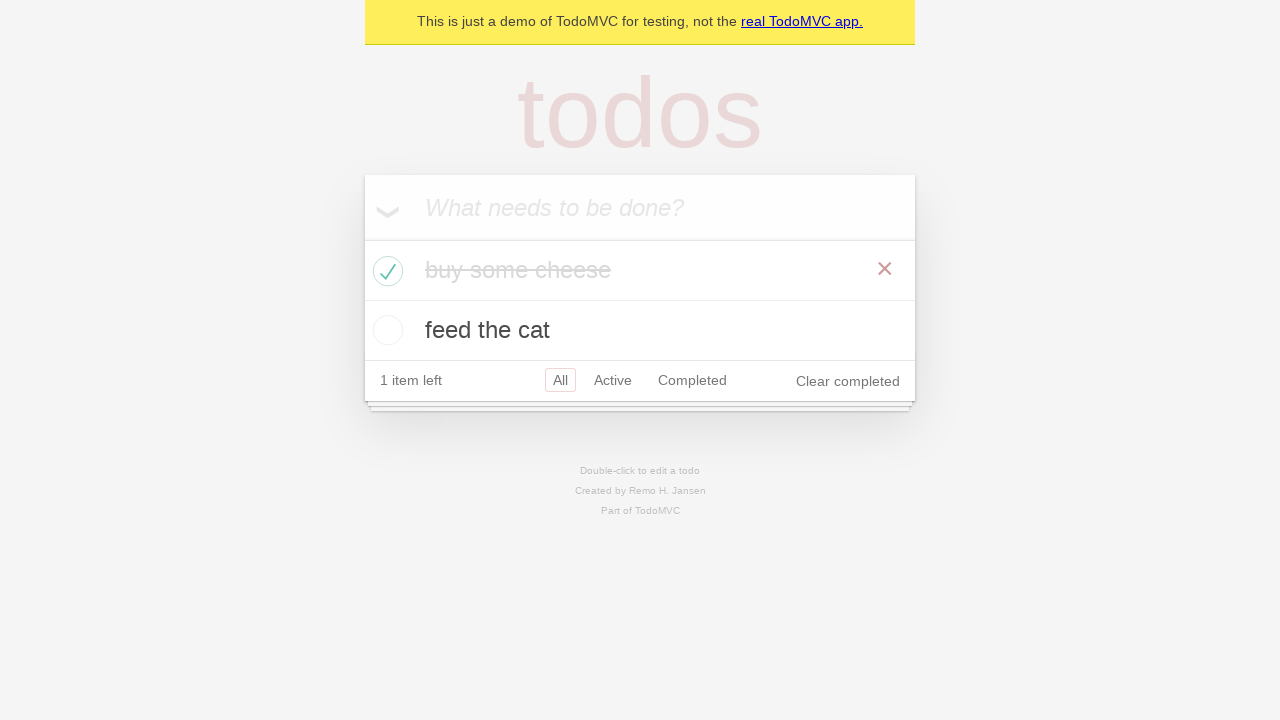

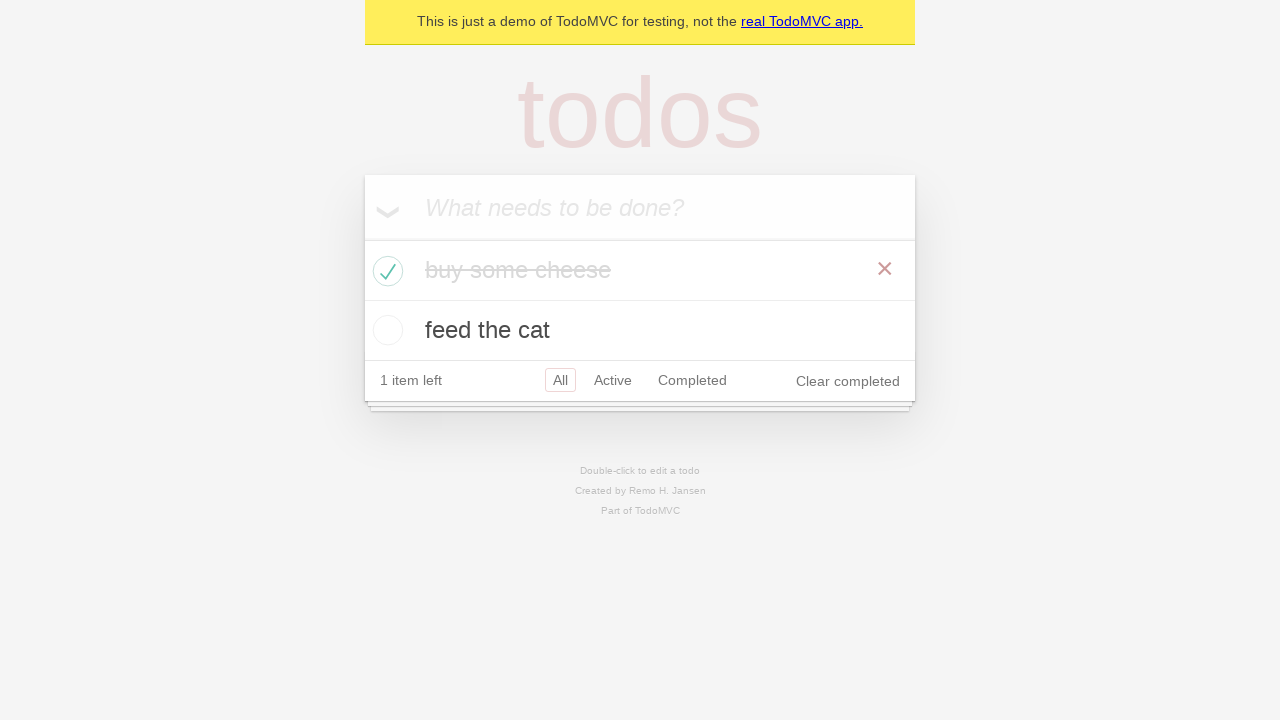